Tests Bootstrap dropdown menu functionality by clicking to open the dropdown and selecting the "JavaScript" option from the list.

Starting URL: http://seleniumpractise.blogspot.com/2016/08/bootstrap-dropdown-example-for-selenium.html

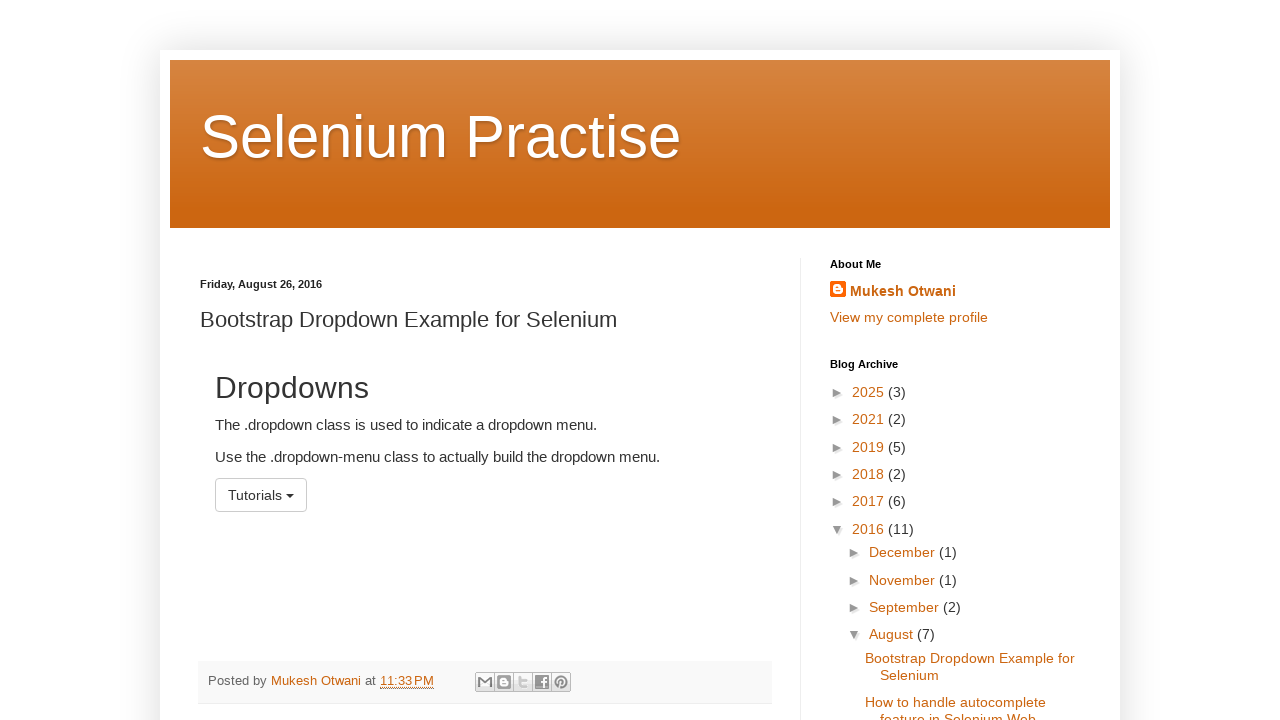

Clicked the dropdown button to open the menu at (261, 495) on button#menu1
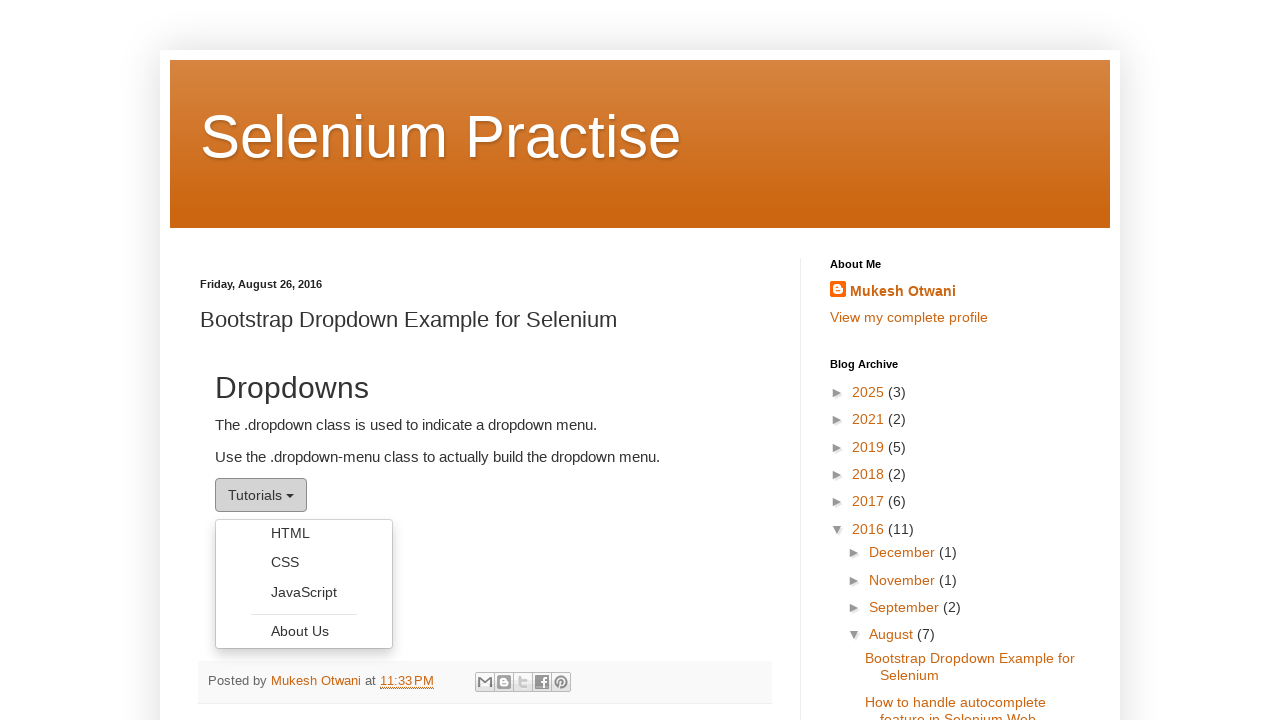

Dropdown menu items became visible
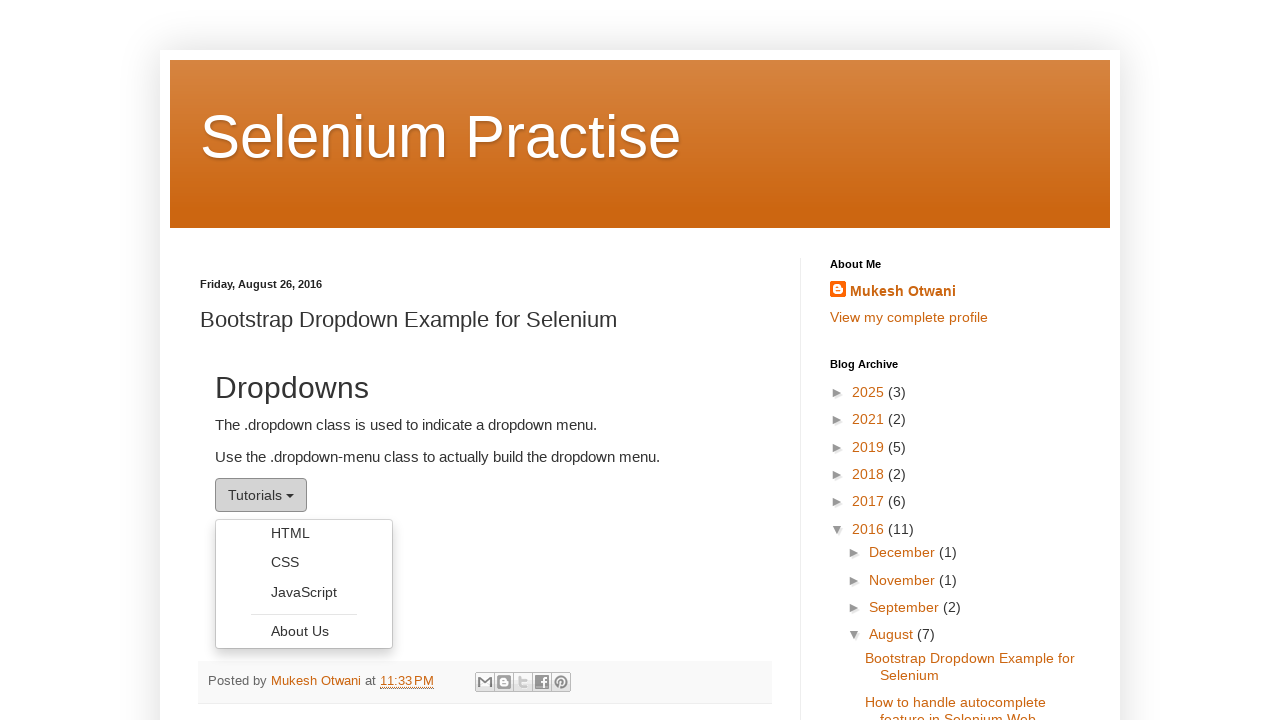

Selected the JavaScript option from the dropdown menu at (304, 592) on xpath=//ul[@aria-labelledby='menu1']//a[contains(text(), 'JavaScript')]
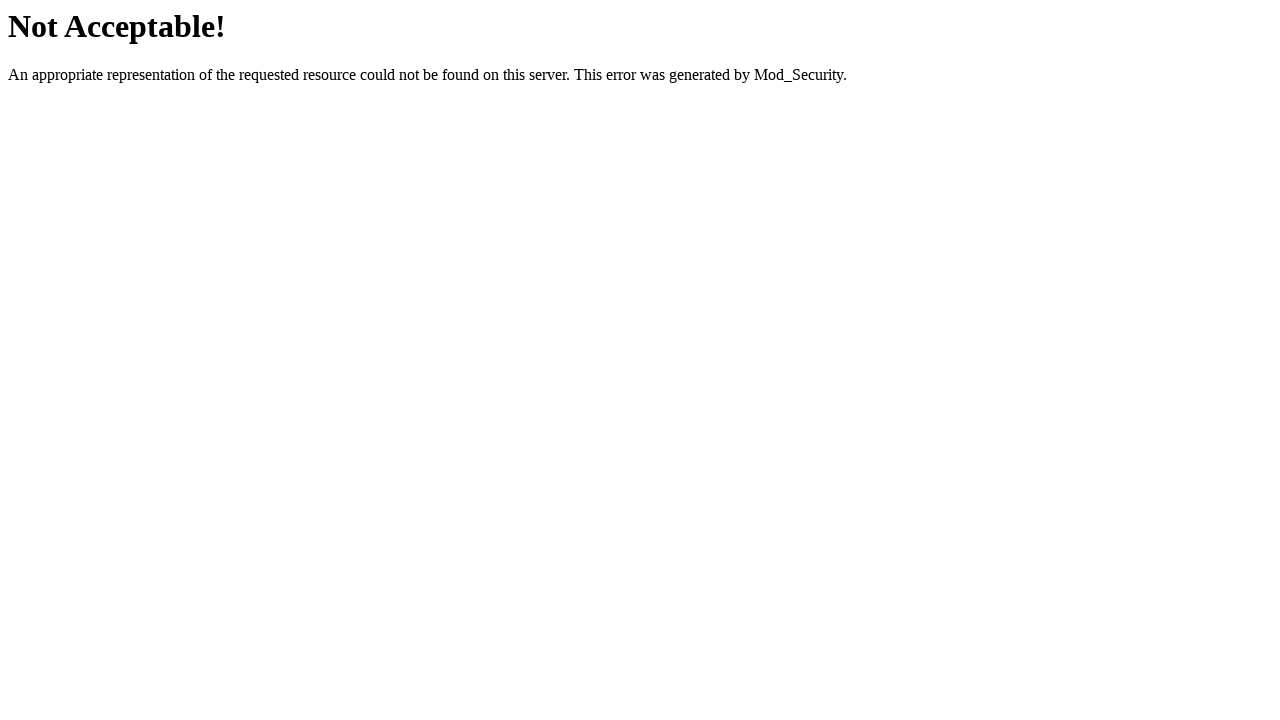

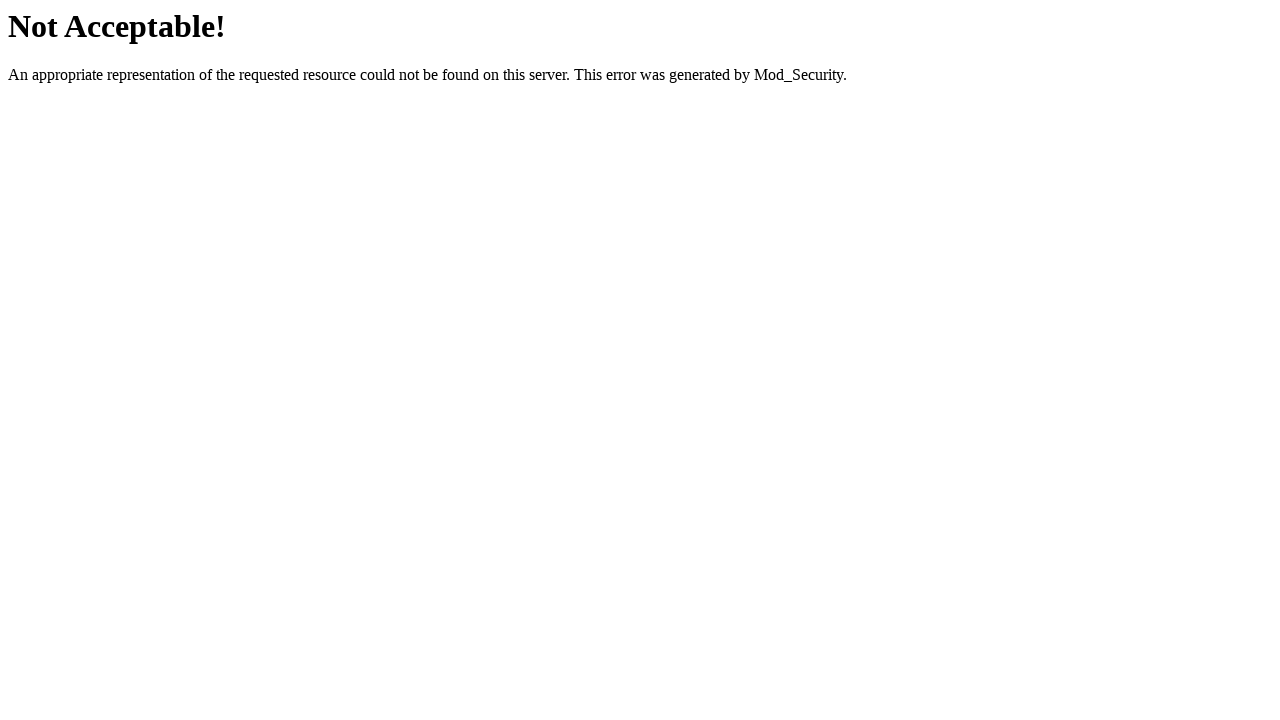